Tests multi-select dropdown functionality by selecting even numbers, deselecting options, and manipulating selections on the Basic Elements page

Starting URL: http://automationbykrishna.com

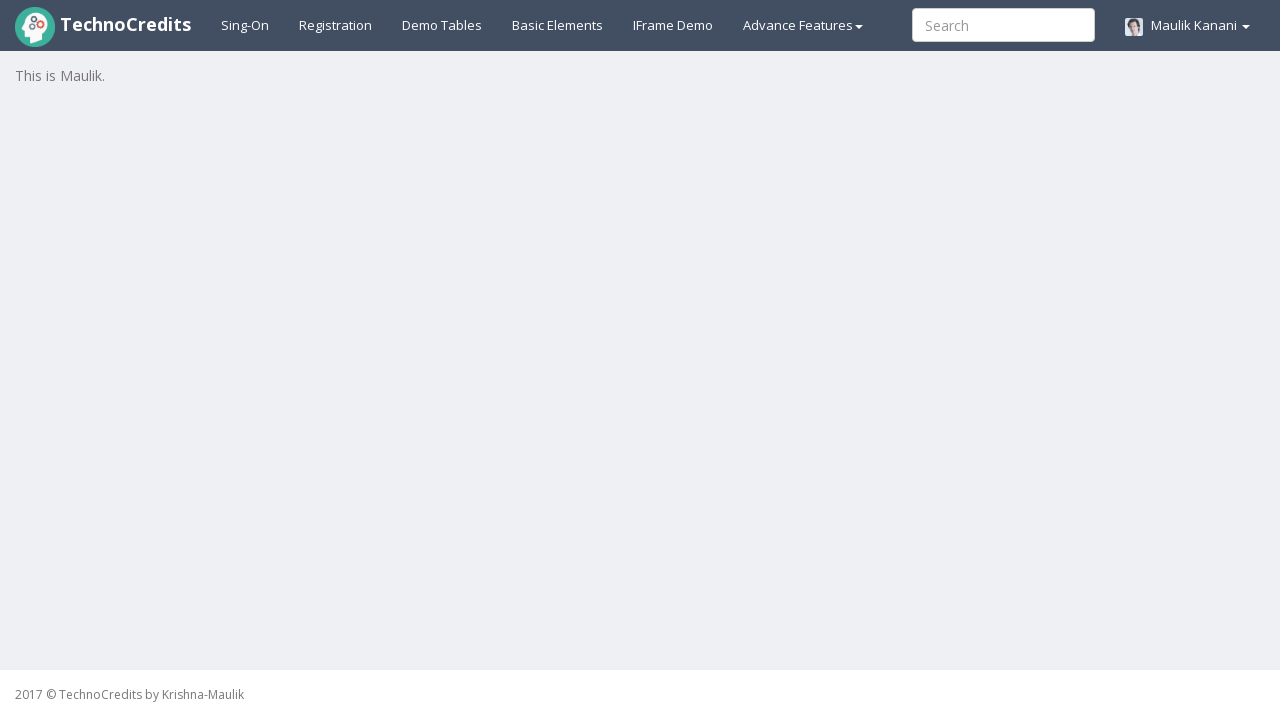

Clicked on Basic Elements link at (558, 25) on #basicelements
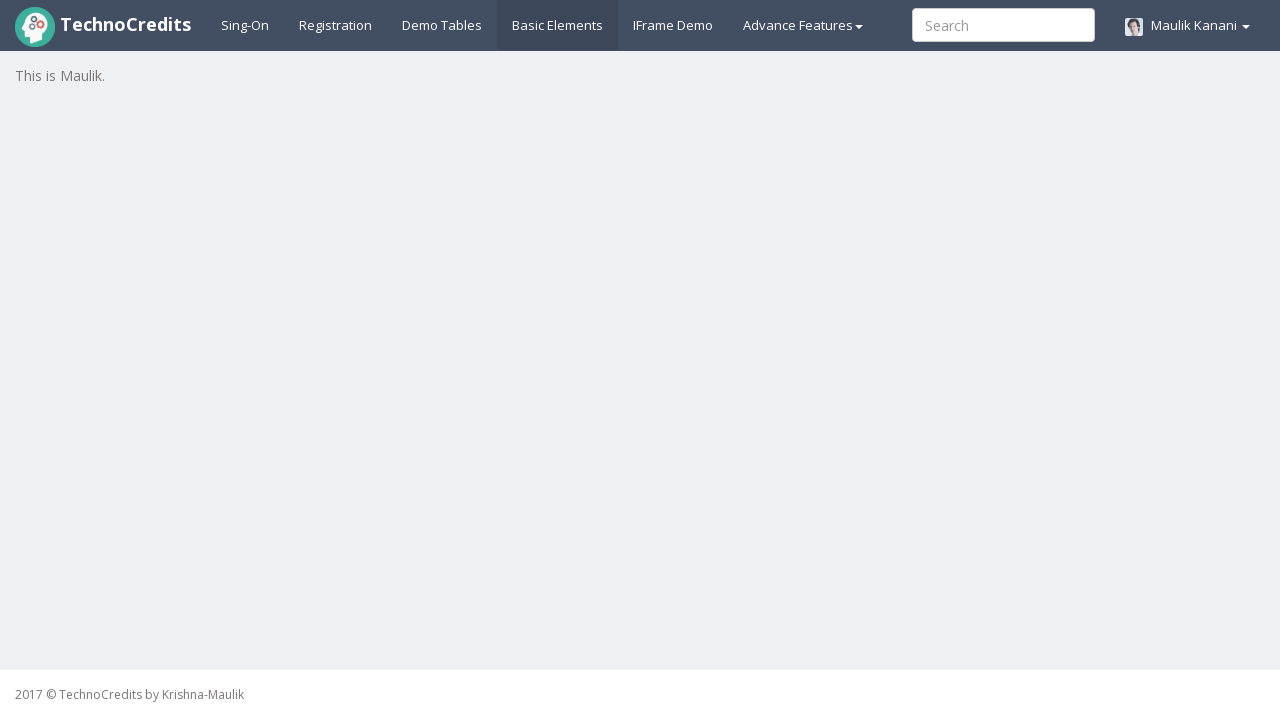

Waited for page to load (2000ms)
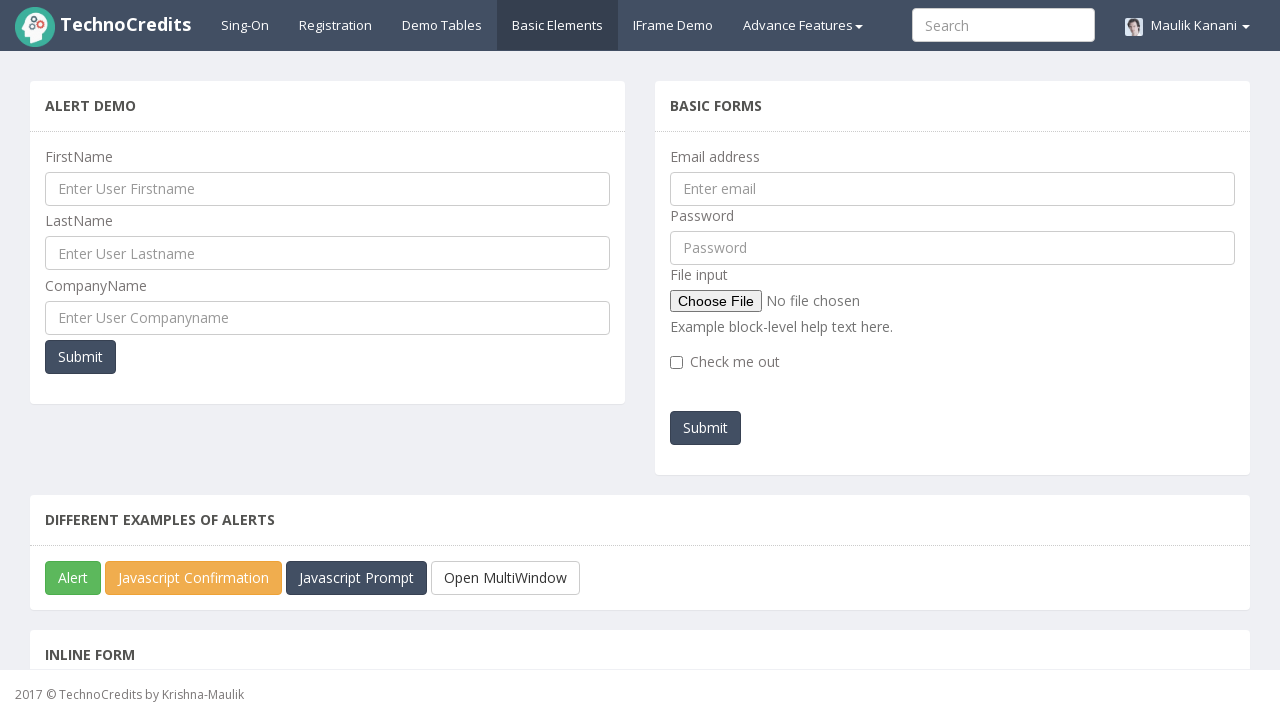

Scrolled multi-select dropdown into view
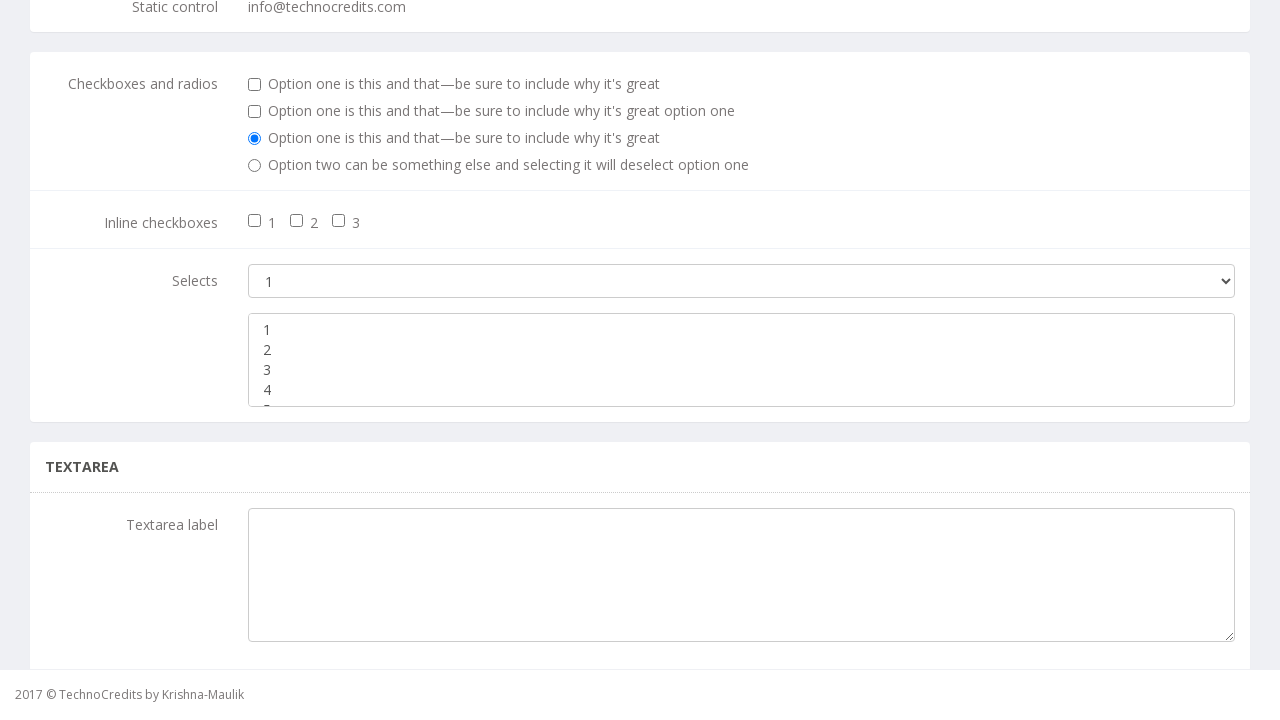

Retrieved all dropdown options
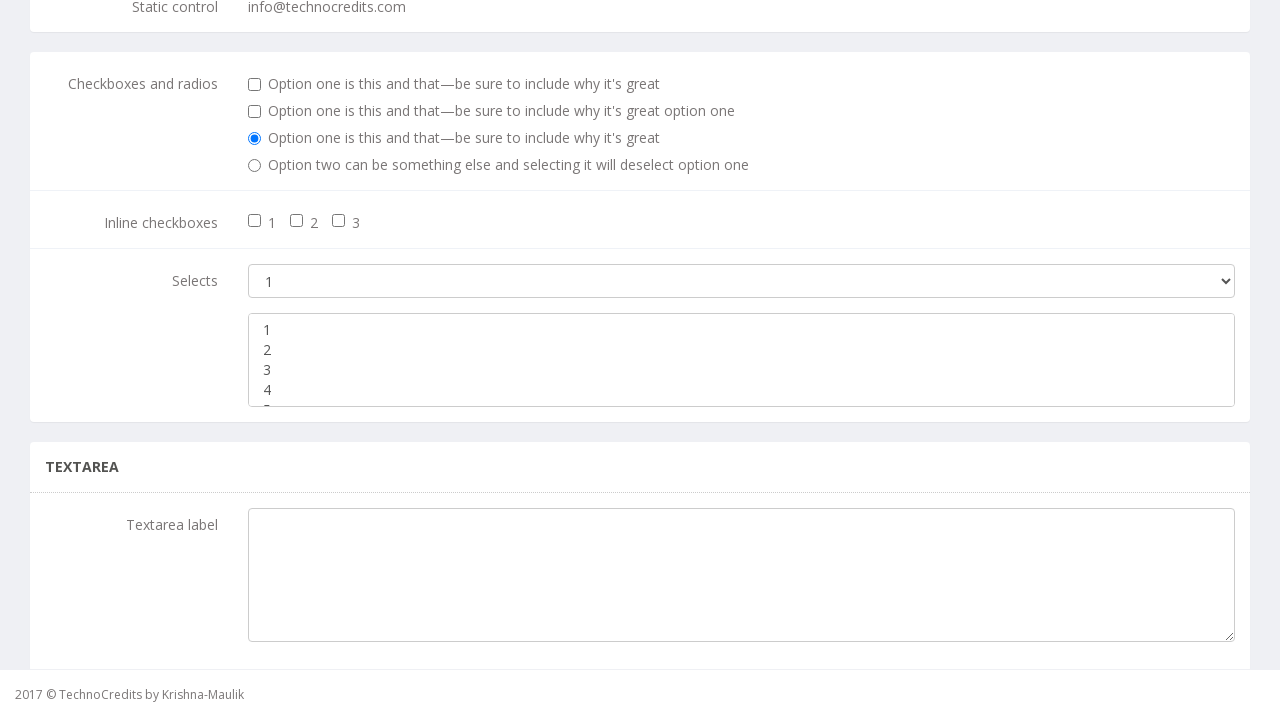

Selected even number: 2 at (742, 350) on xpath=//div[@class='panel-body']//select[2] >> option >> nth=1
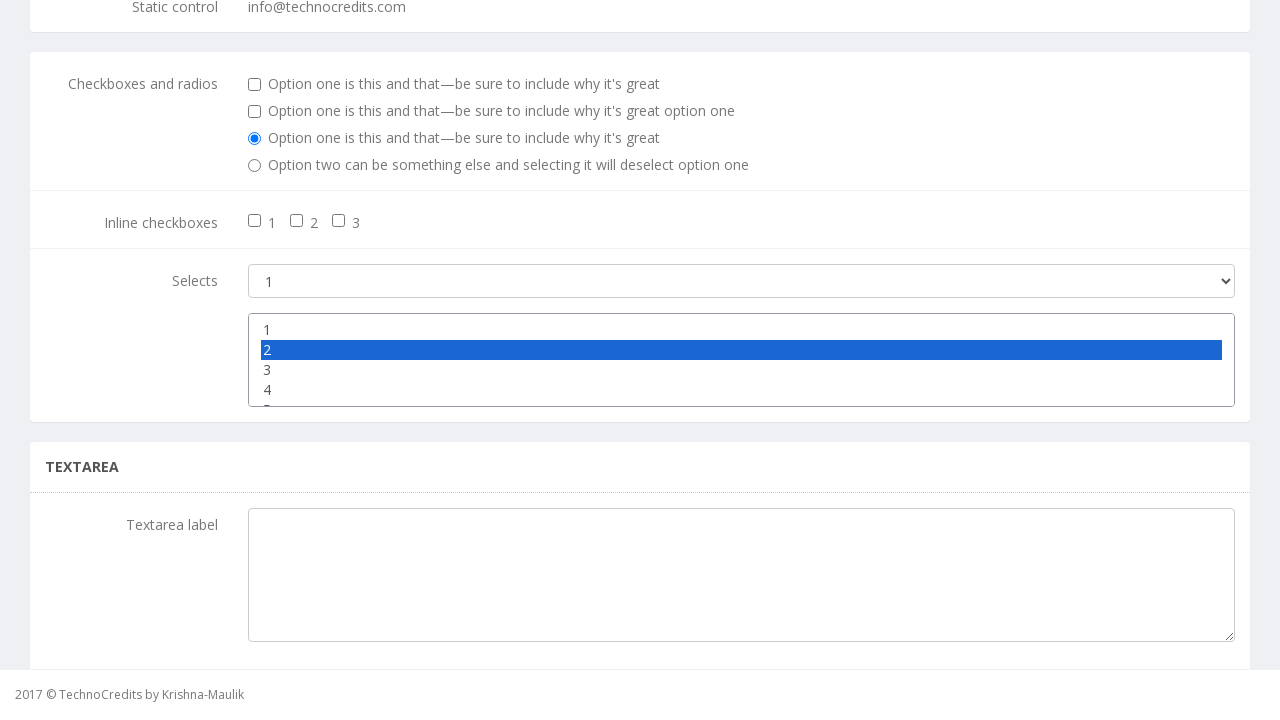

Selected even number: 4 at (742, 390) on xpath=//div[@class='panel-body']//select[2] >> option >> nth=3
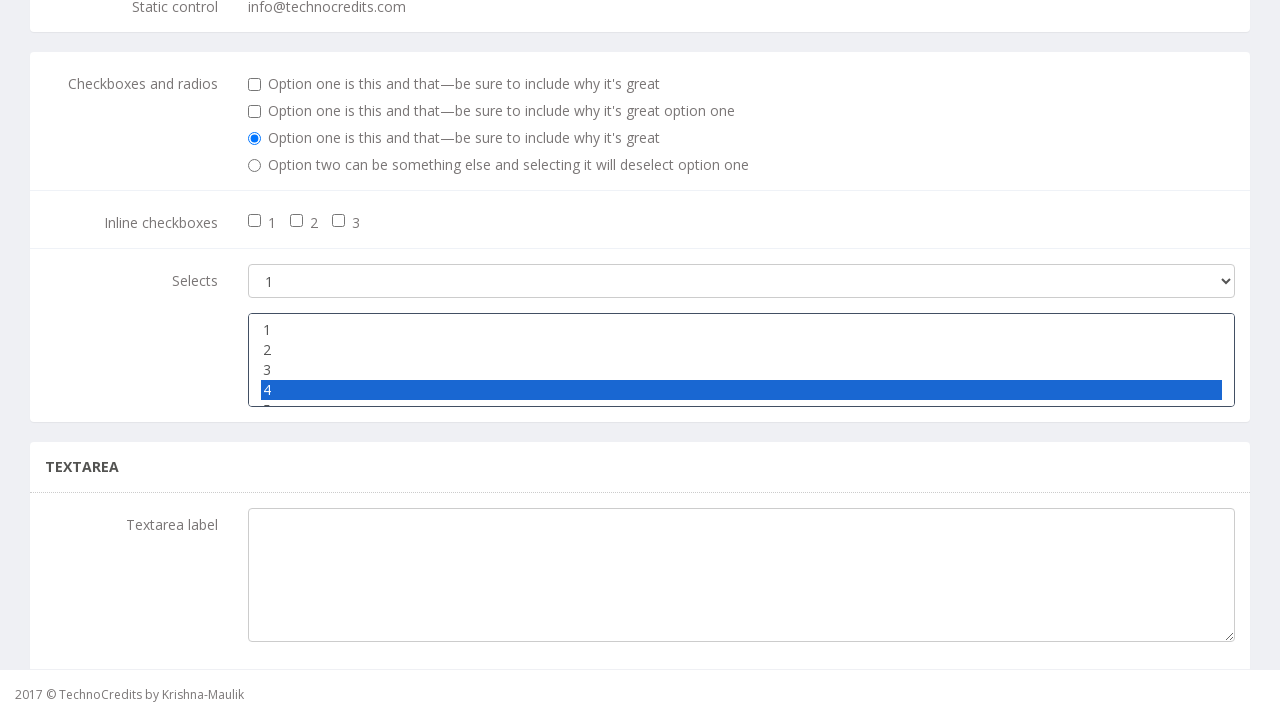

Retrieved first selected option
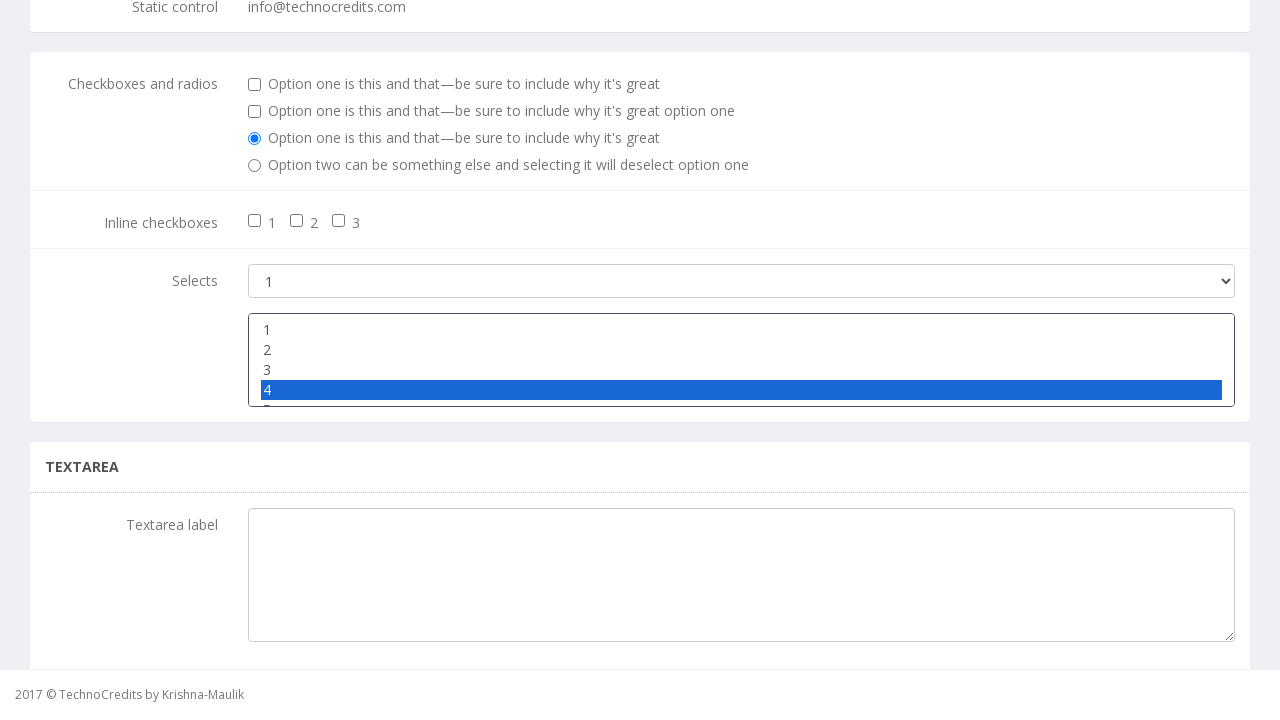

Deselected option with value '2' on //div[@class='panel-body']//select[2]
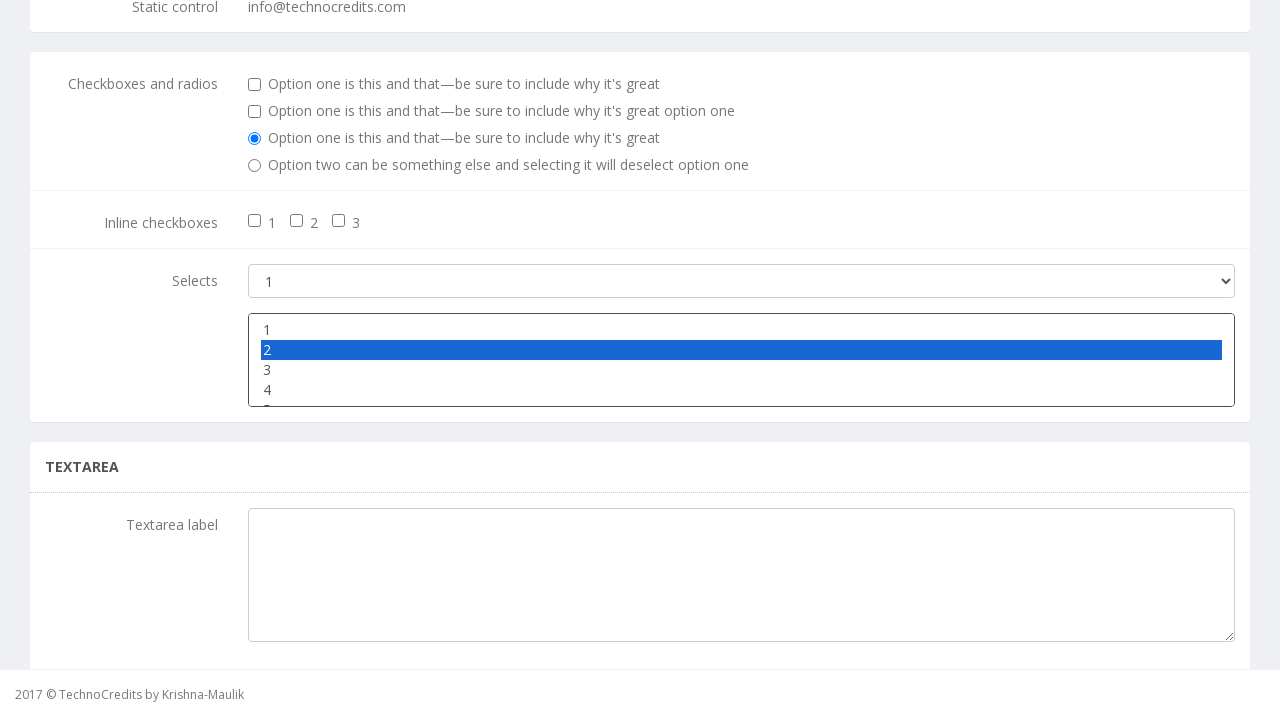

Retrieved all currently selected options
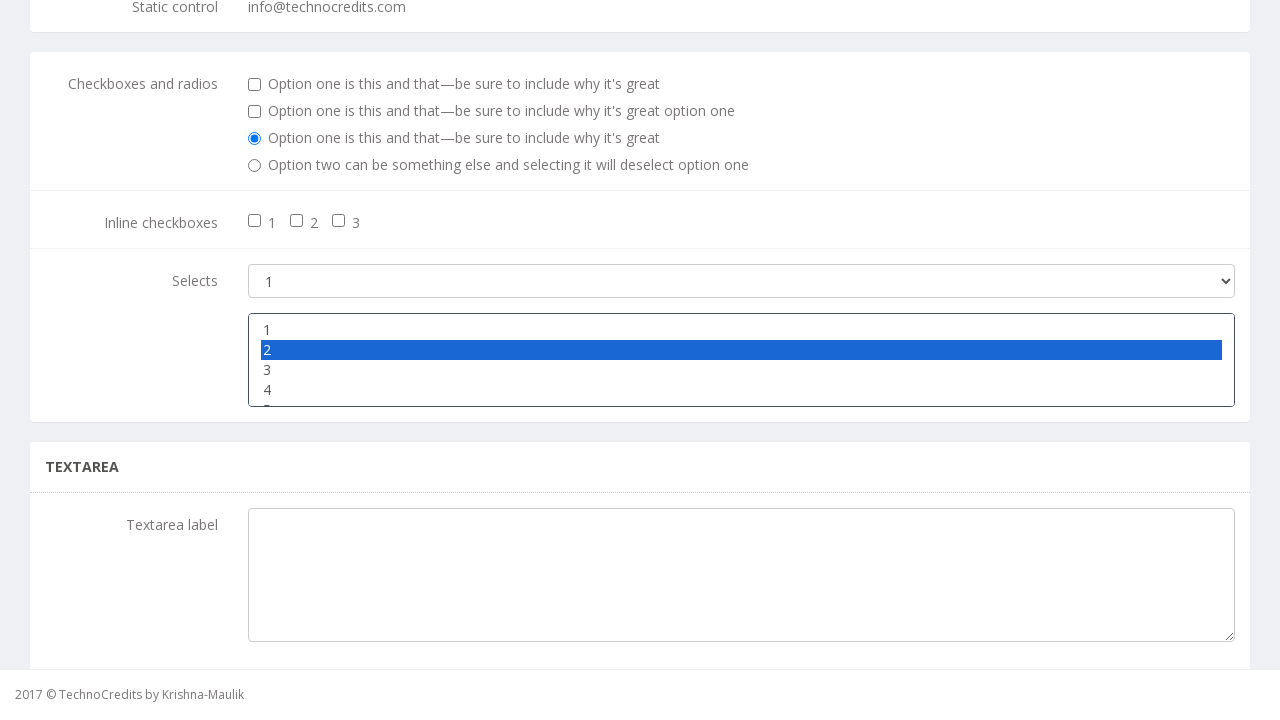

Extracted values from selected options
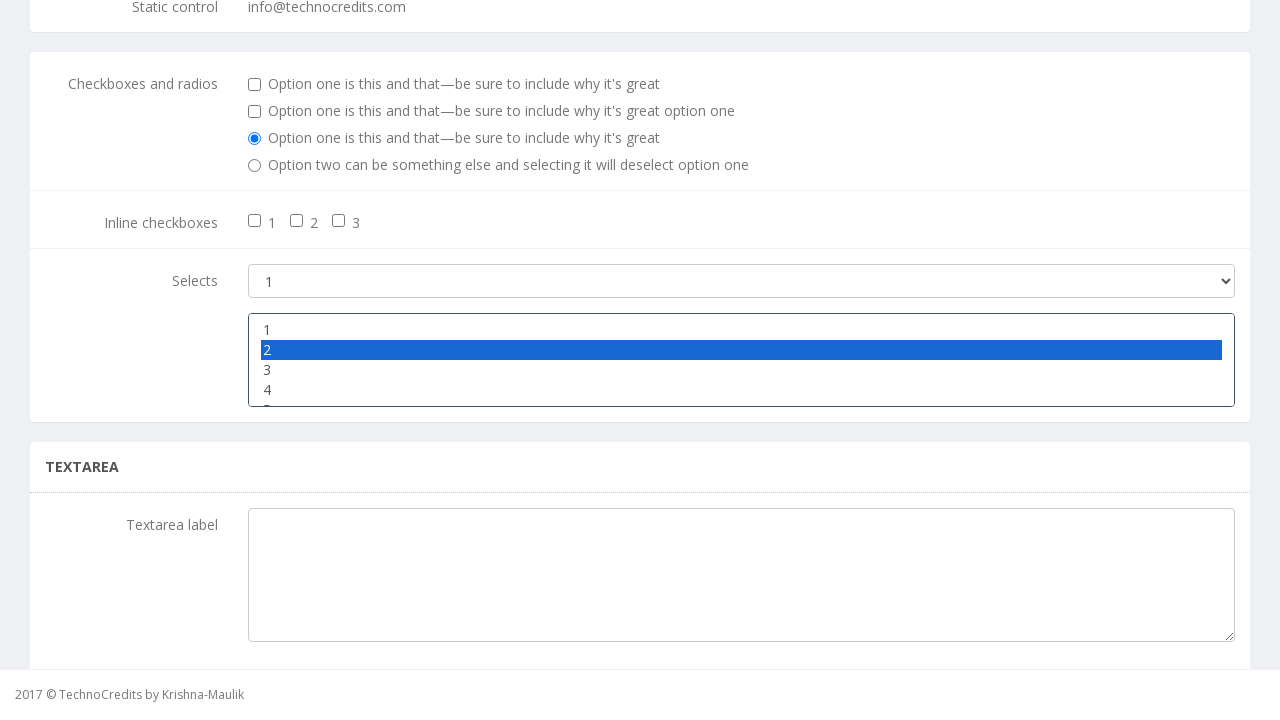

Deselected option with value 'None' using Ctrl+Click at (742, 330) on xpath=//div[@class='panel-body']//select[2] >> option >> nth=0
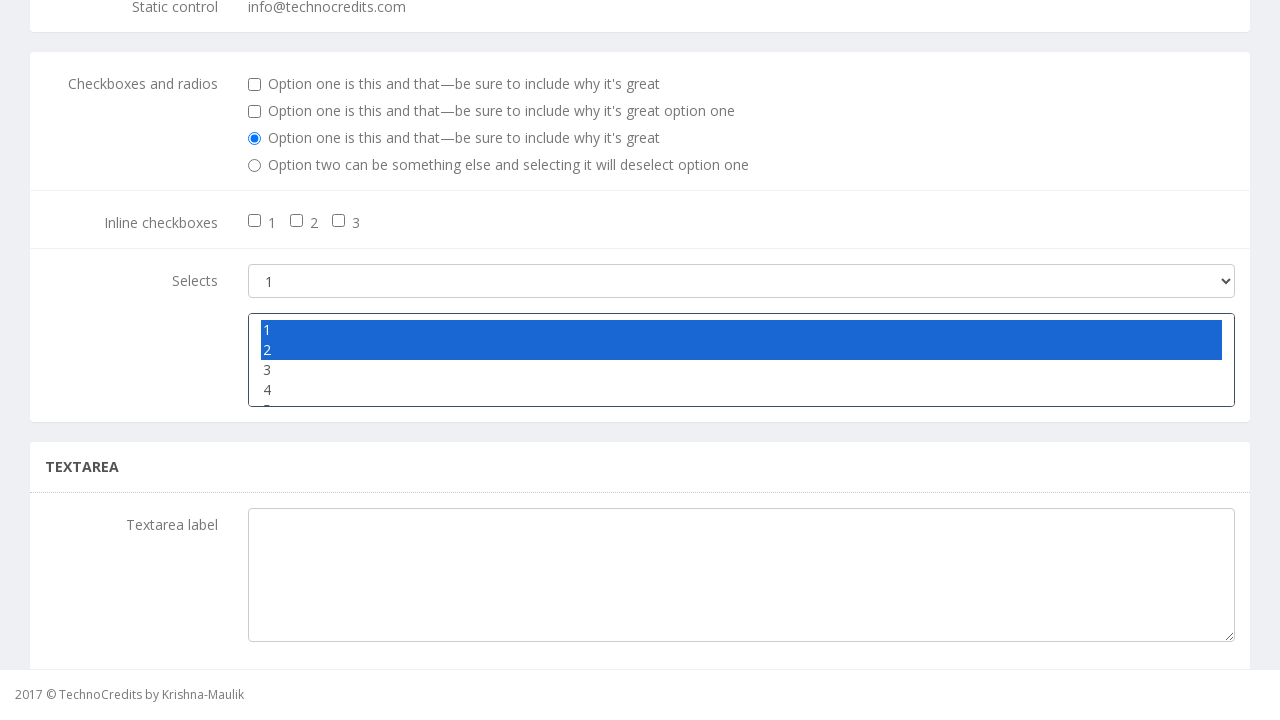

Deselected option with value 'None' using Ctrl+Click at (742, 350) on xpath=//div[@class='panel-body']//select[2] >> option >> nth=1
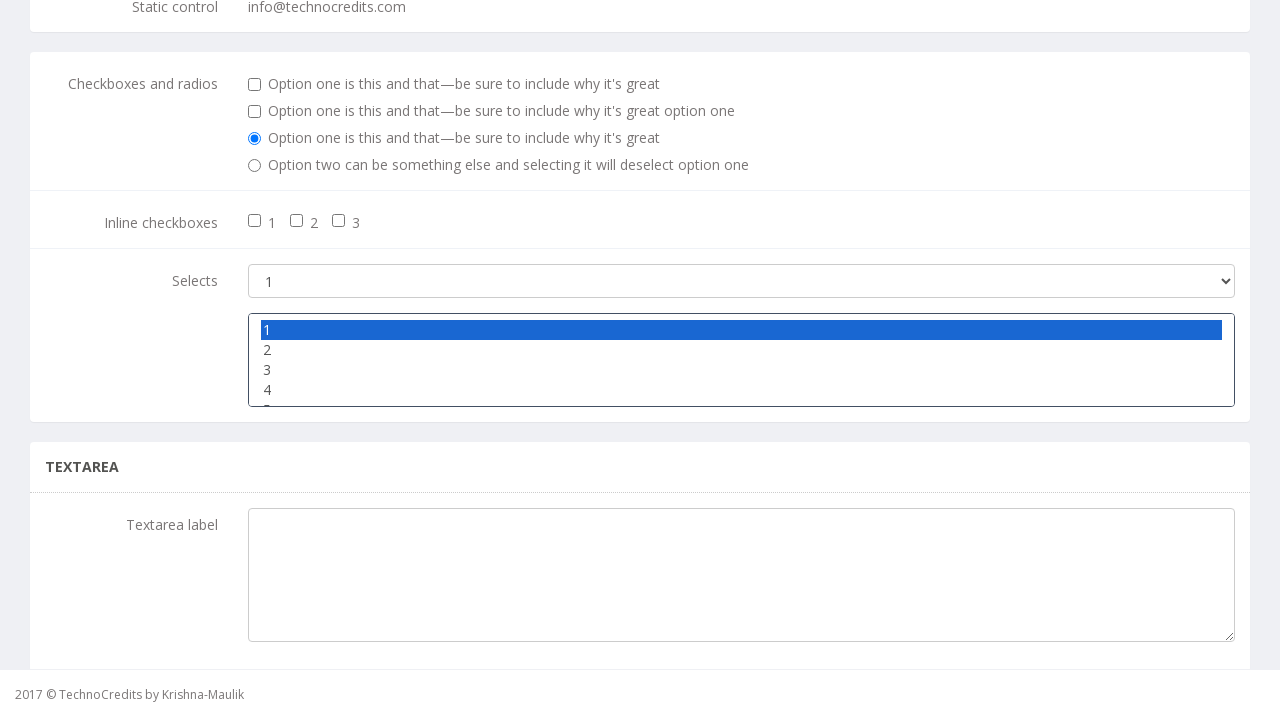

Deselected option with value 'None' using Ctrl+Click at (742, 370) on xpath=//div[@class='panel-body']//select[2] >> option >> nth=2
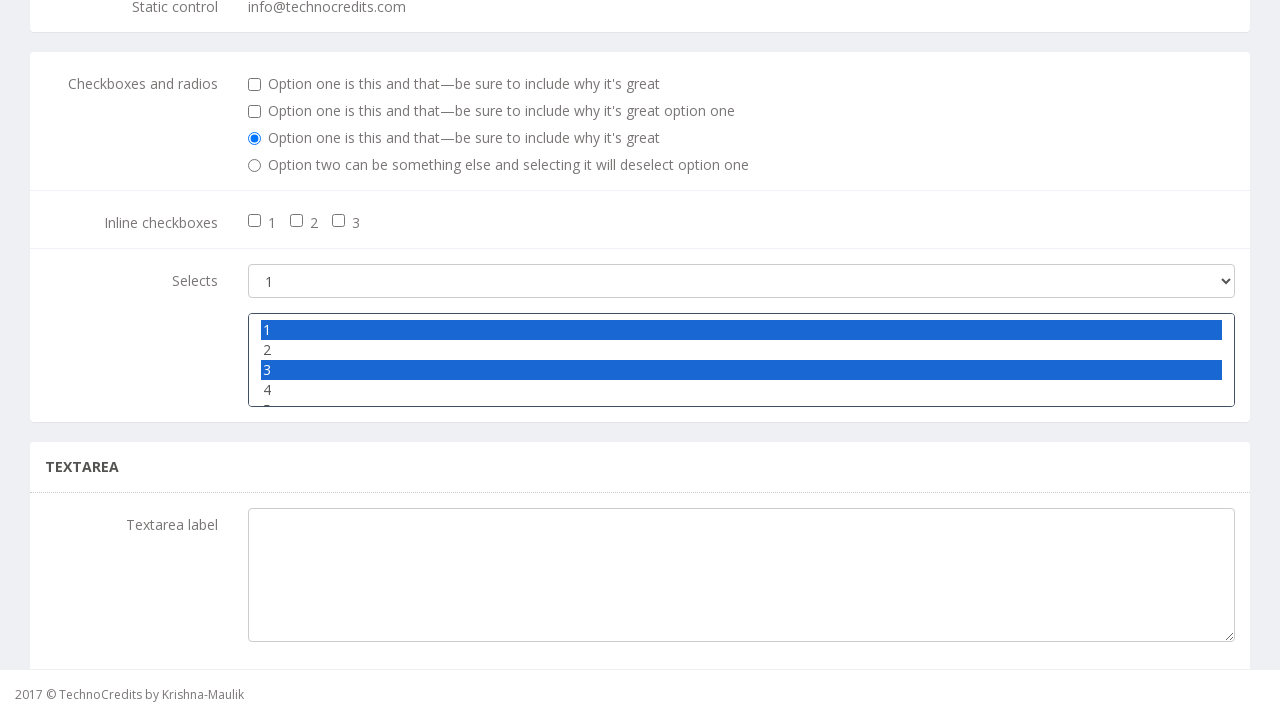

Deselected option with value 'None' using Ctrl+Click at (742, 390) on xpath=//div[@class='panel-body']//select[2] >> option >> nth=3
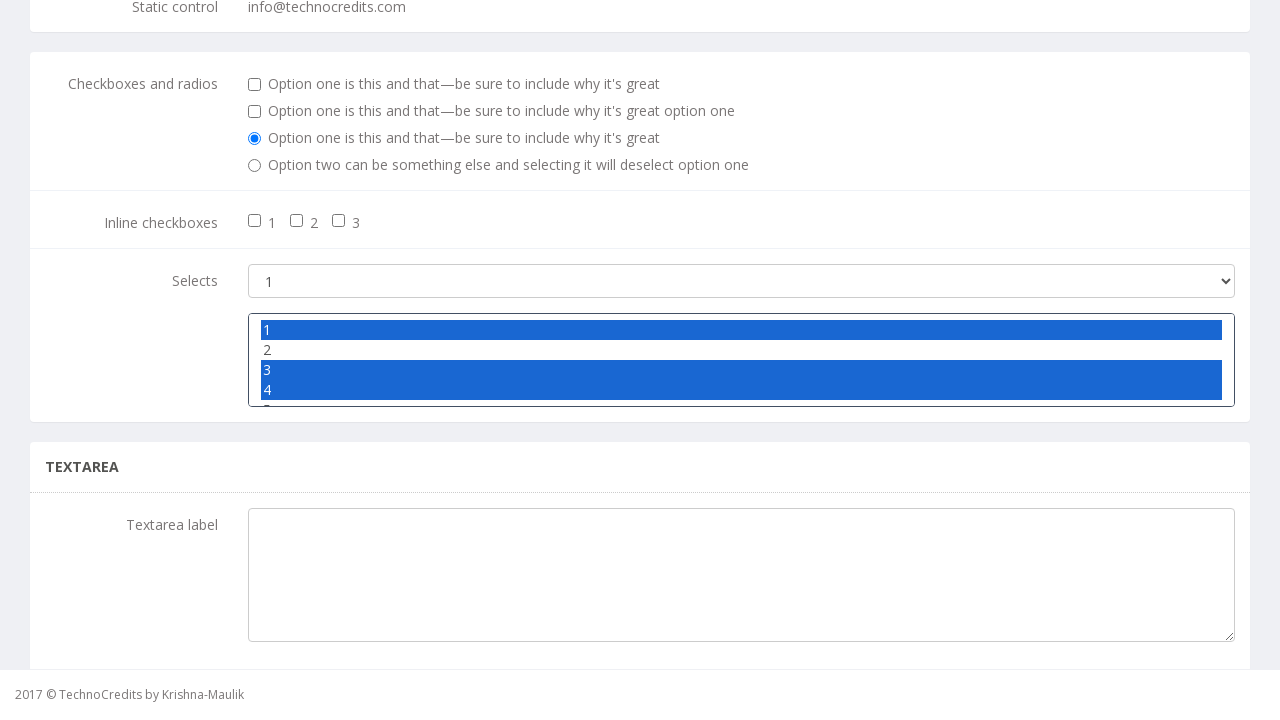

Deselected option with value 'None' using Ctrl+Click at (742, 396) on xpath=//div[@class='panel-body']//select[2] >> option >> nth=4
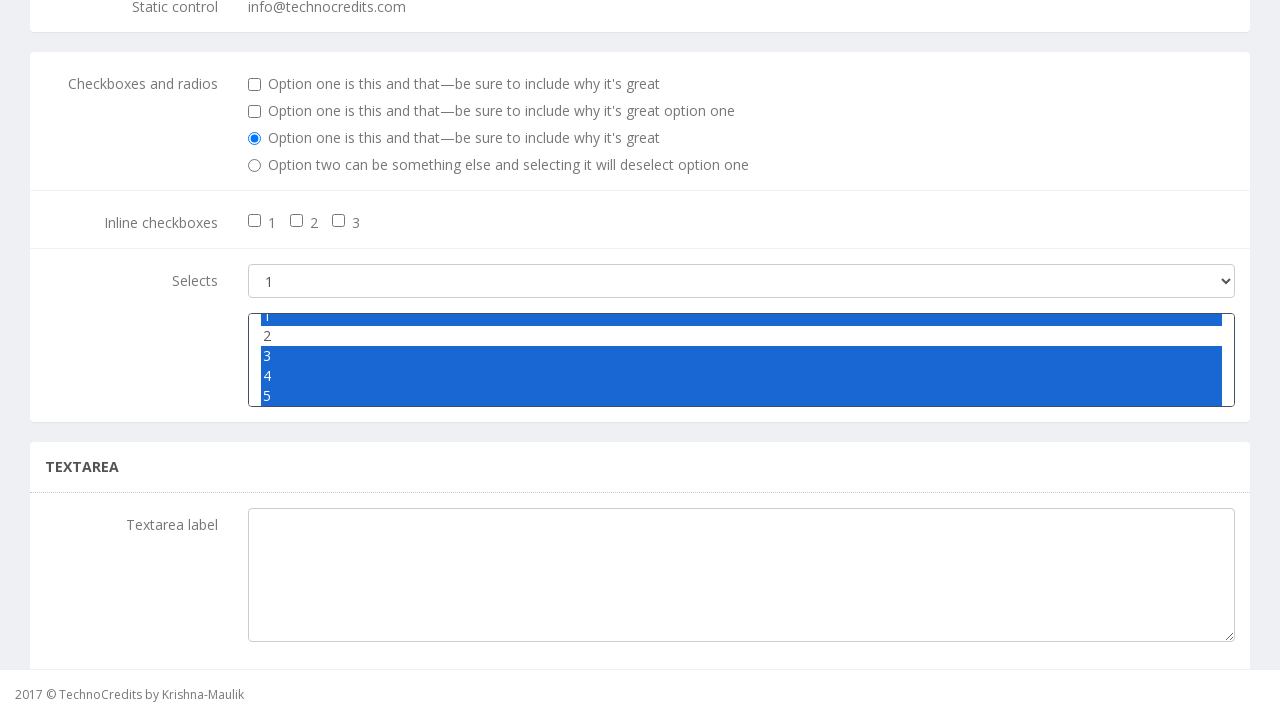

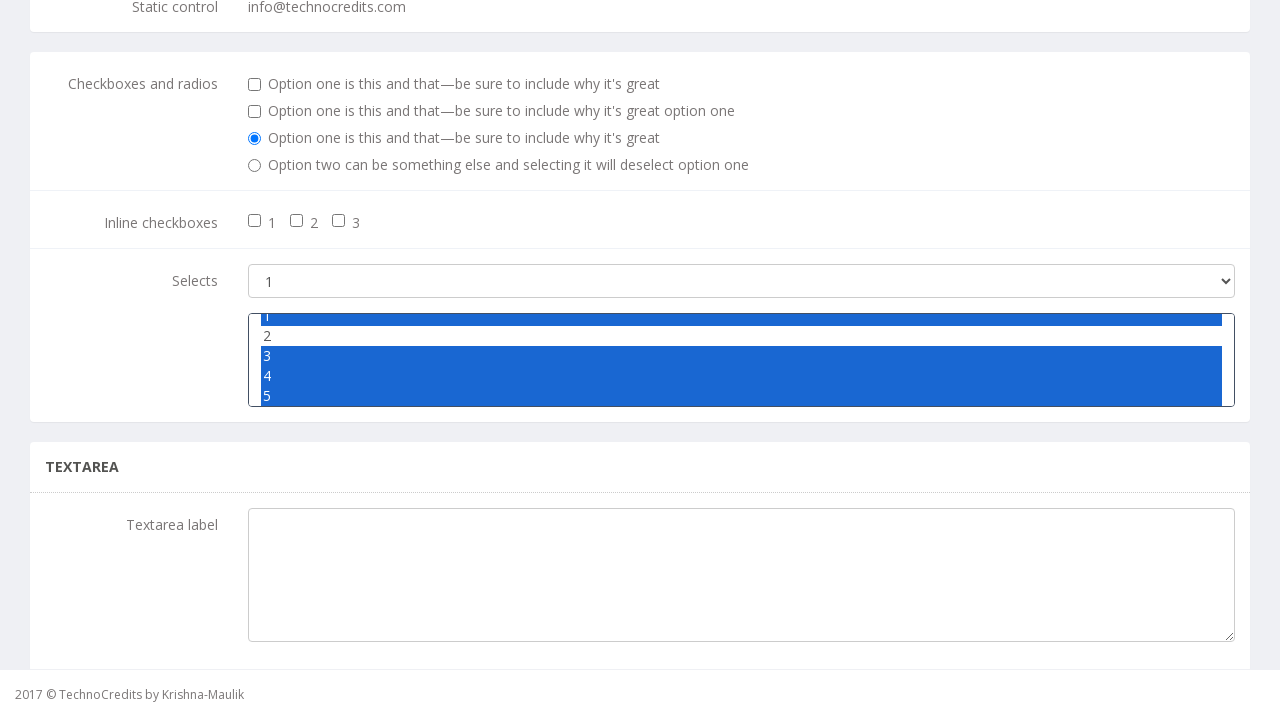